Tests favoriting a book by clicking on a book's star icon in the catalog, then verifying it appears in the favorites list.

Starting URL: https://tap-ht24-testverktyg.github.io/exam-template/

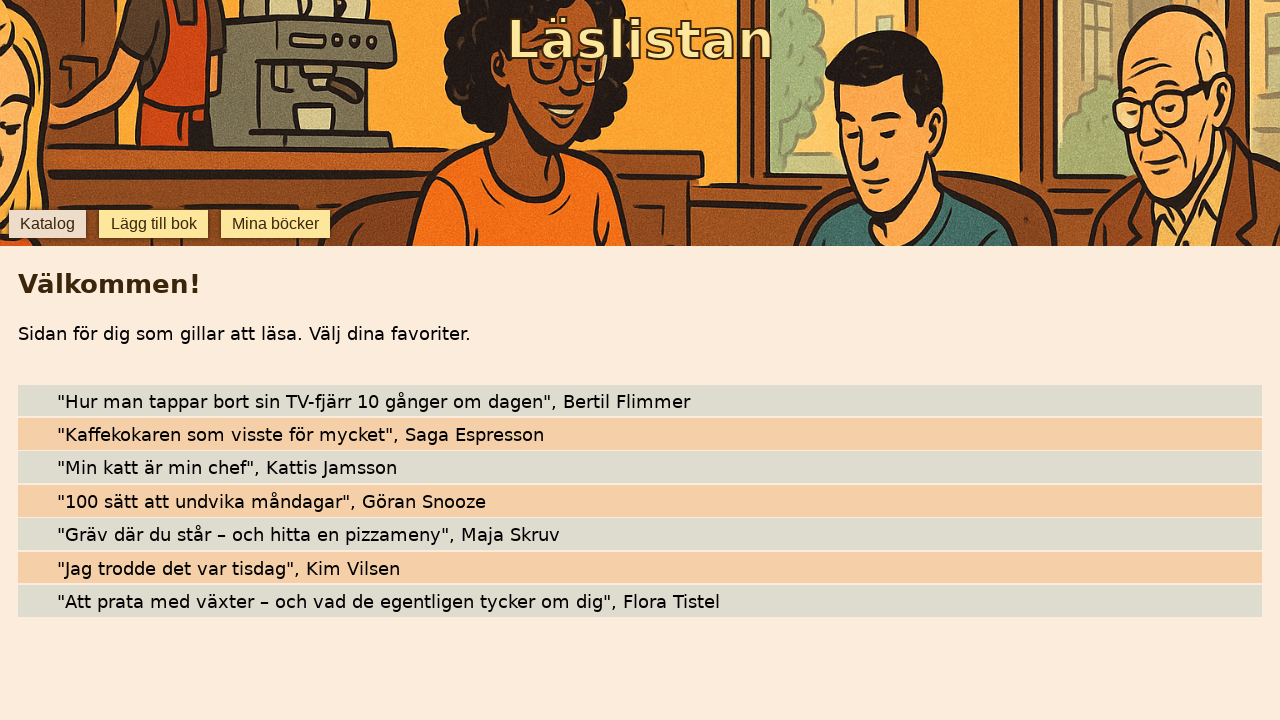

Clicked star icon to favorite 'Kaffekokaren som visste för mycket' at (40, 434) on internal:testid=[data-testid="star-Kaffekokaren som visste för mycket"s]
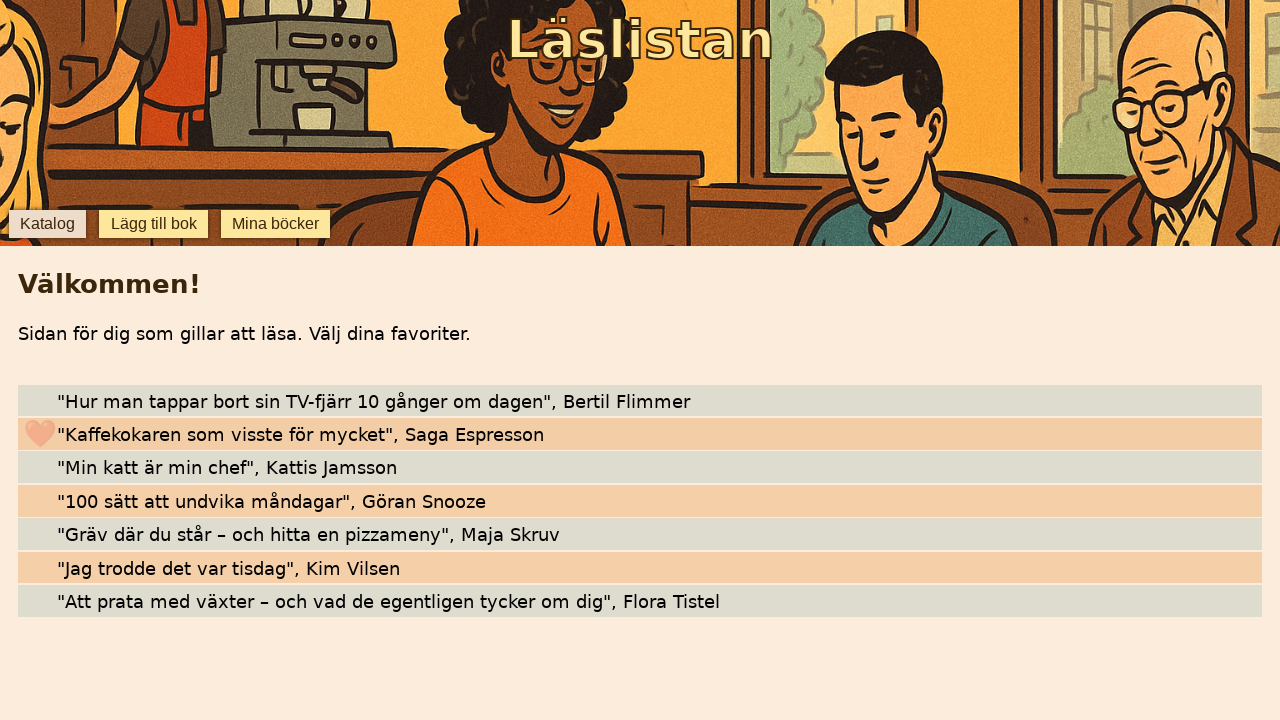

Located favorites tab element
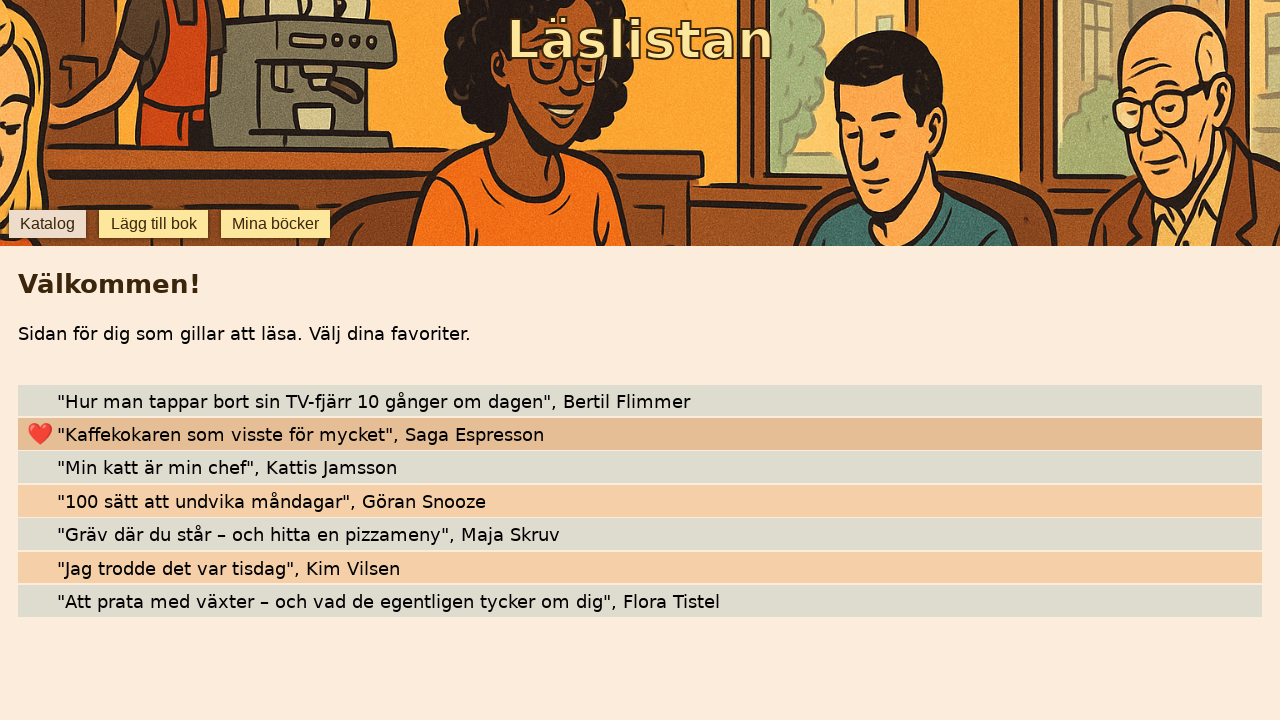

Waited for favorites tab to become visible
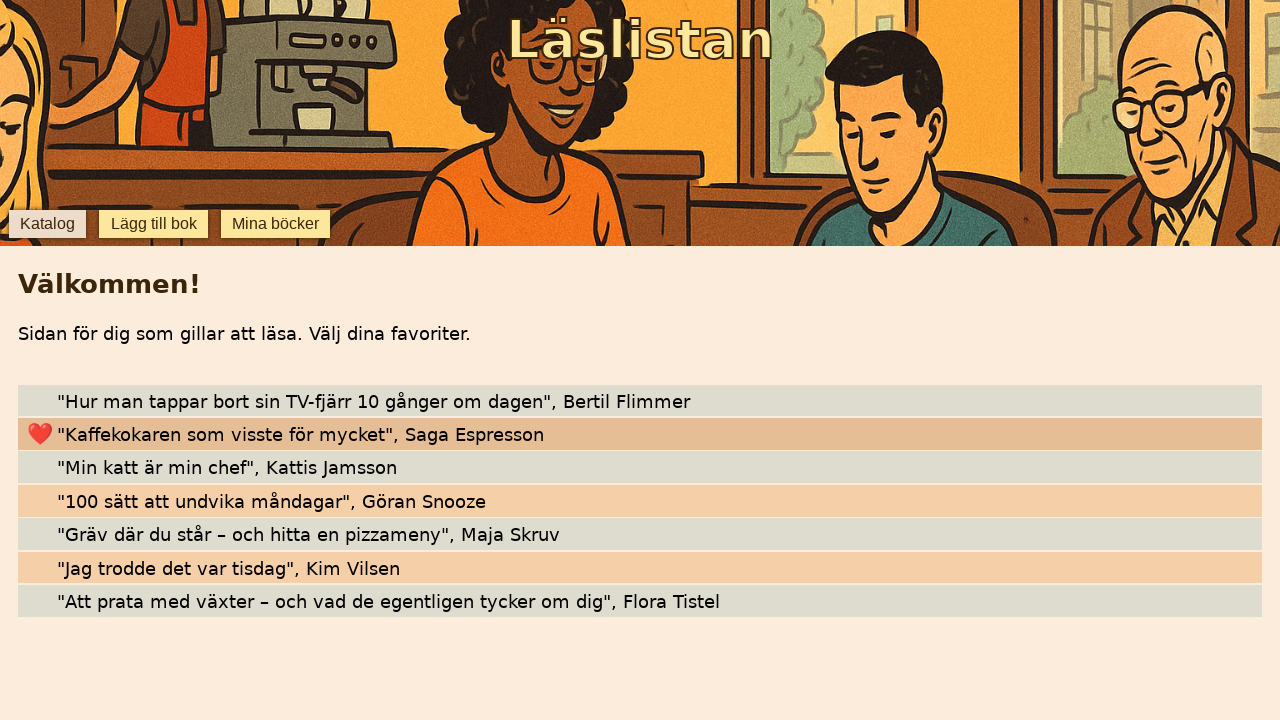

Clicked on favorites tab to navigate to favorites list at (276, 224) on internal:testid=[data-testid="favorites"s]
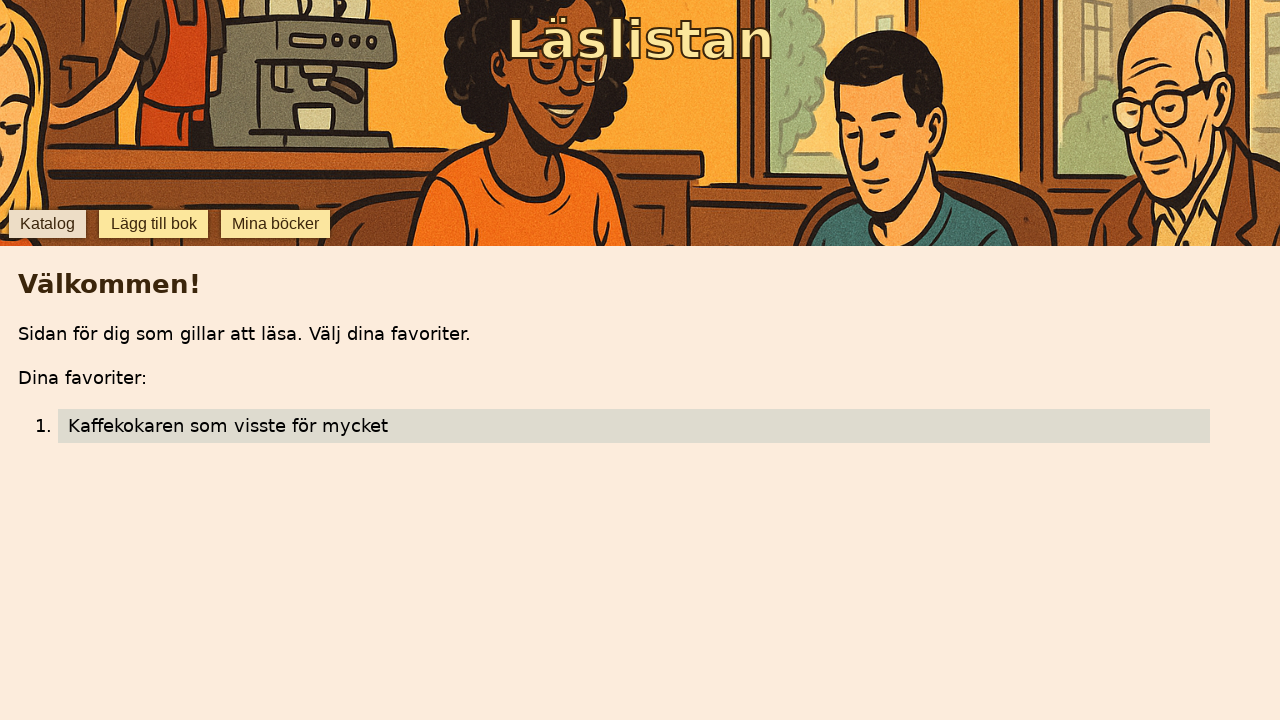

Verified that 'Kaffekokaren som visste för mycket' is visible in favorites list
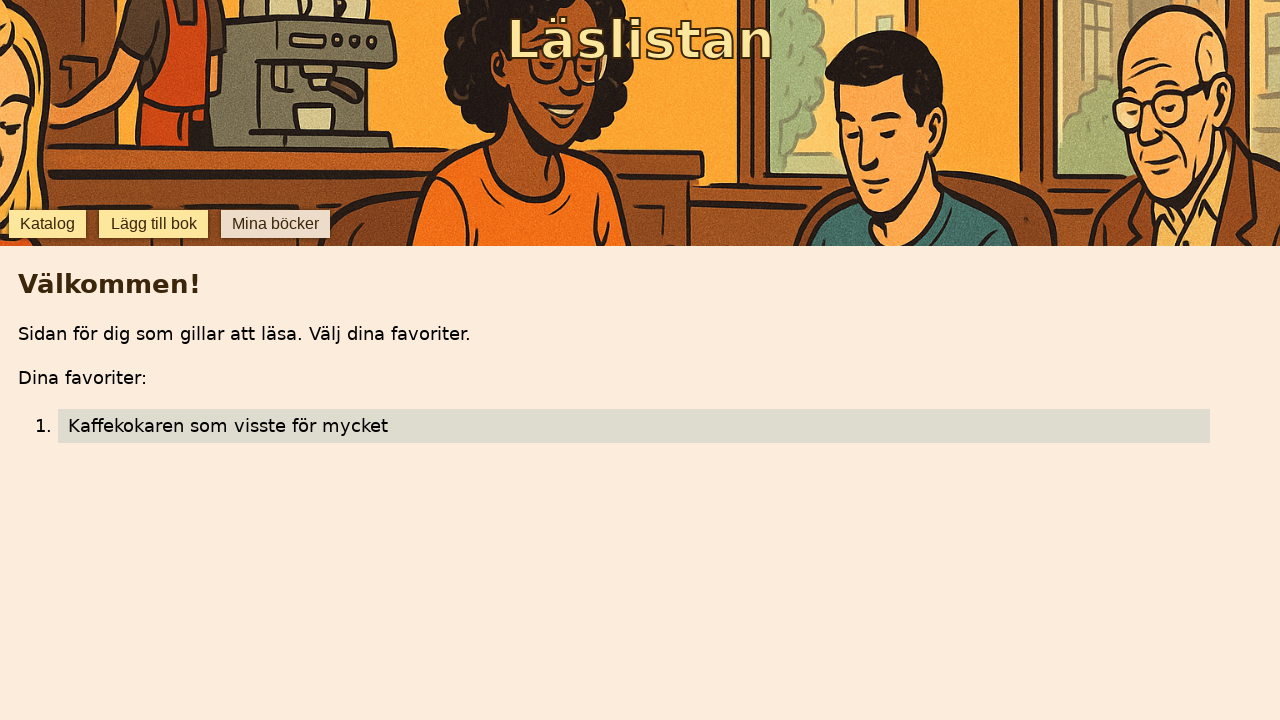

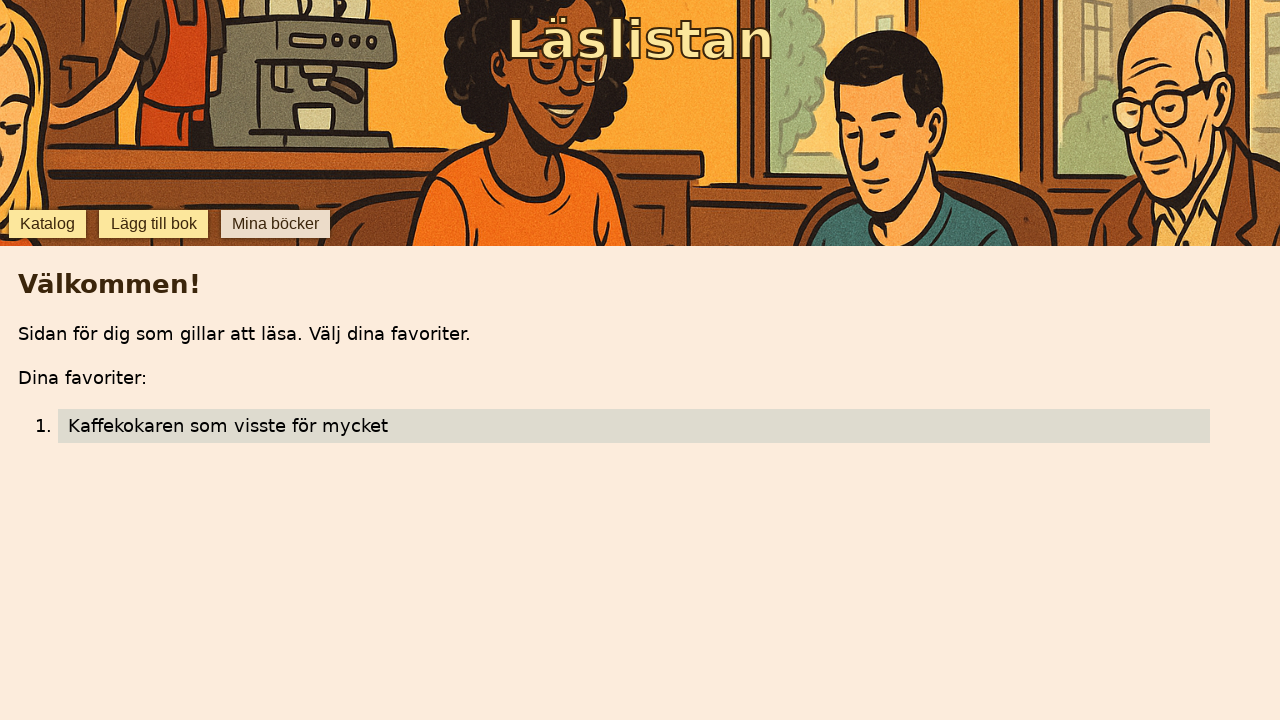